Tests phone list filtering by typing search queries into the search box and verifying the filtered results count changes accordingly

Starting URL: http://angular.github.io/angular-phonecat/step-5/app/

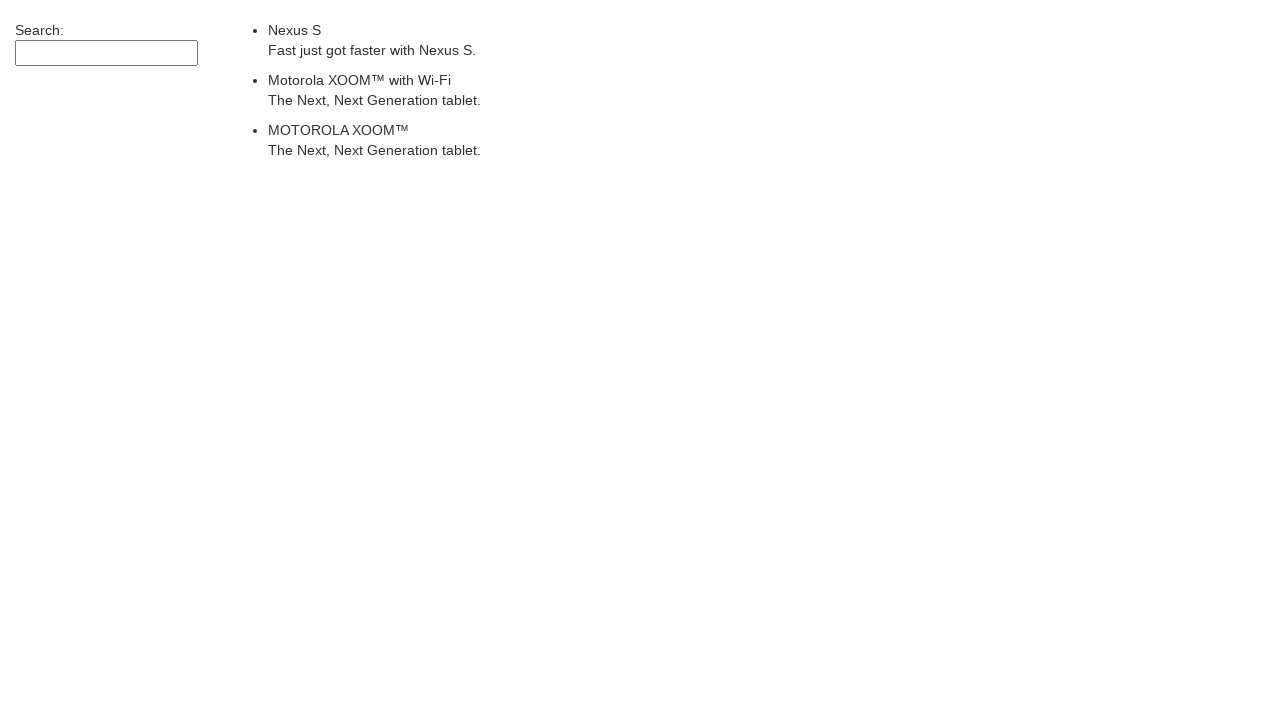

Waited for phone list to load
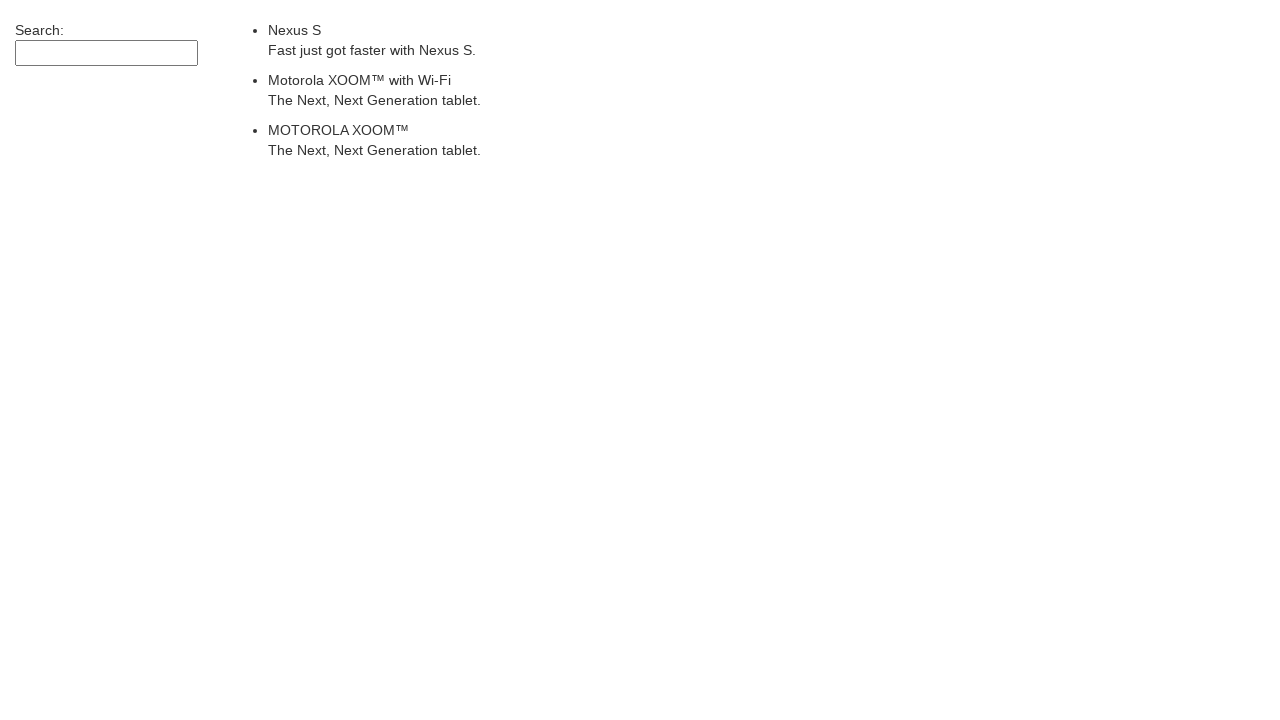

Filled search box with 'Motorola' on input[ng-model='query'], input[ng-model='$ctrl.query'], input[type='search']
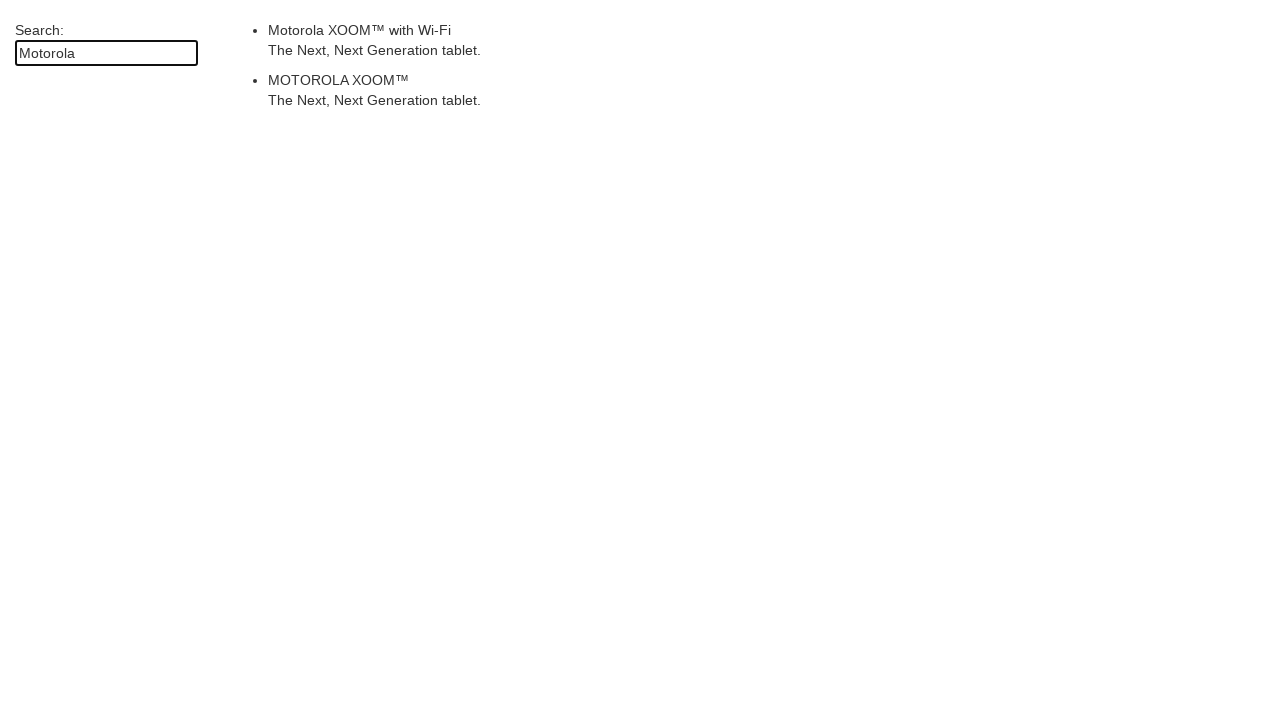

Waited 500ms for Angular to filter results
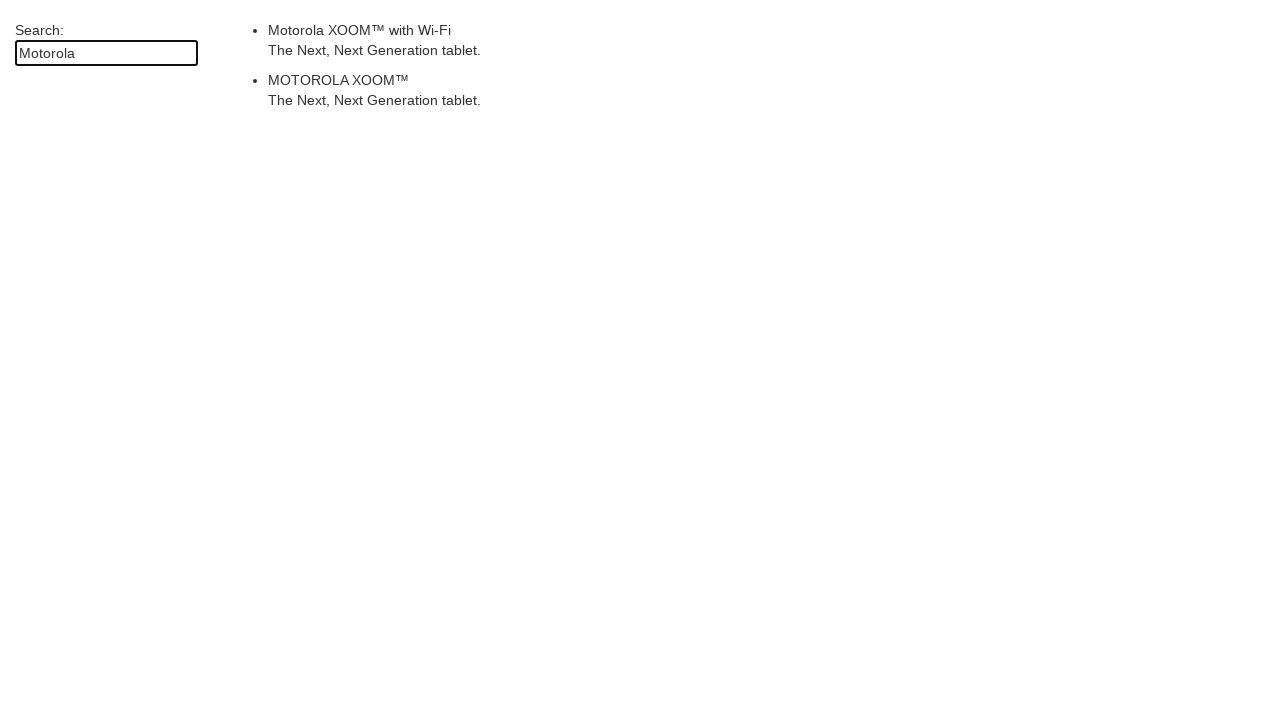

Cleared search and filled with 'Nexus' on input[ng-model='query'], input[ng-model='$ctrl.query'], input[type='search']
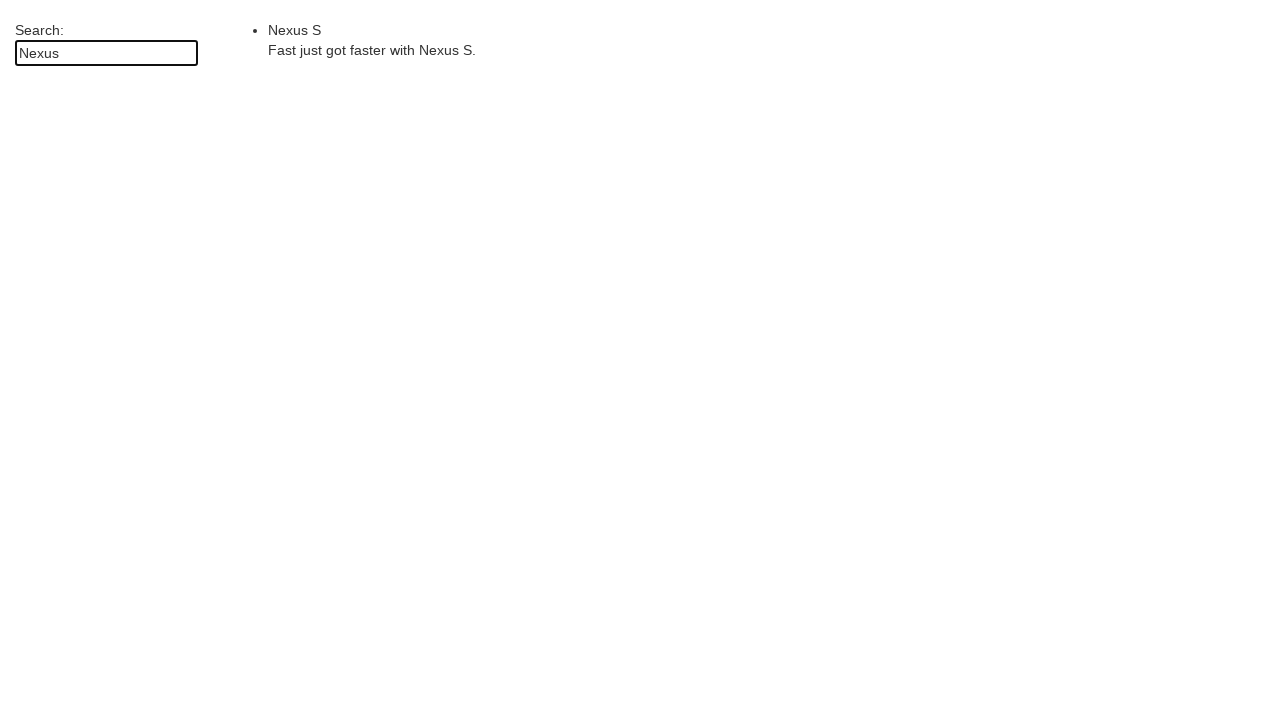

Waited 500ms for Angular to filter results by 'Nexus'
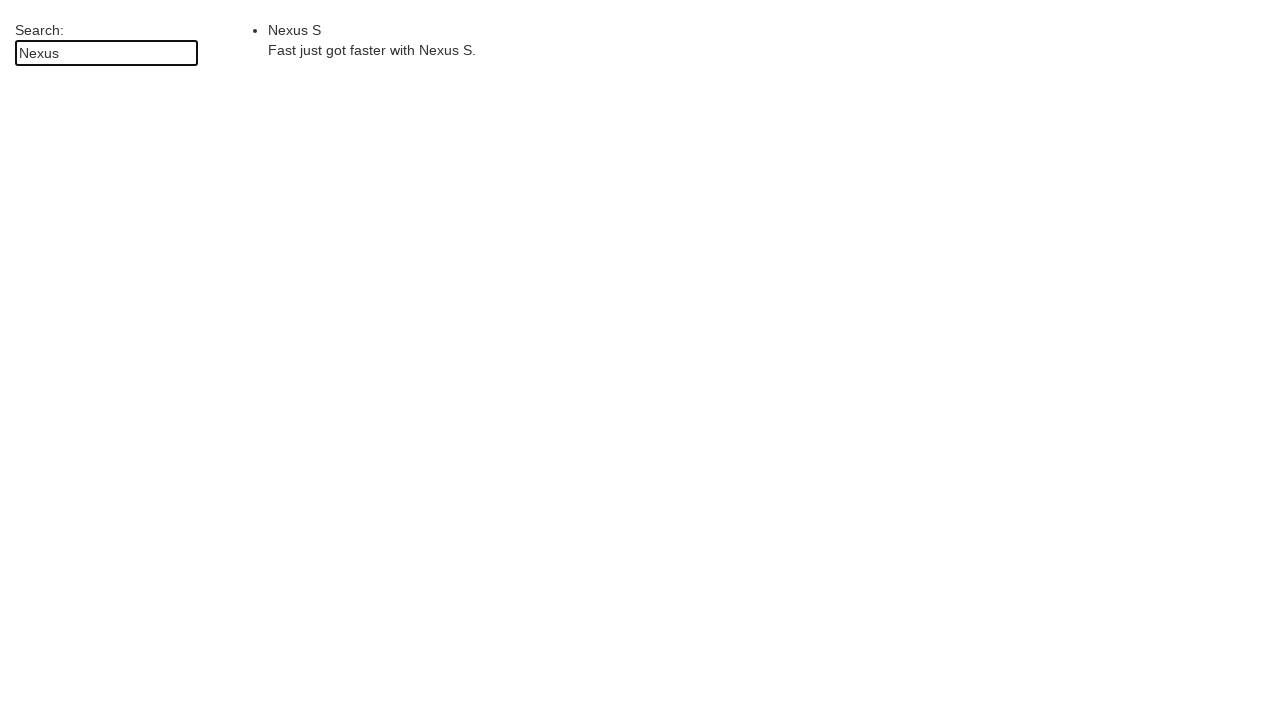

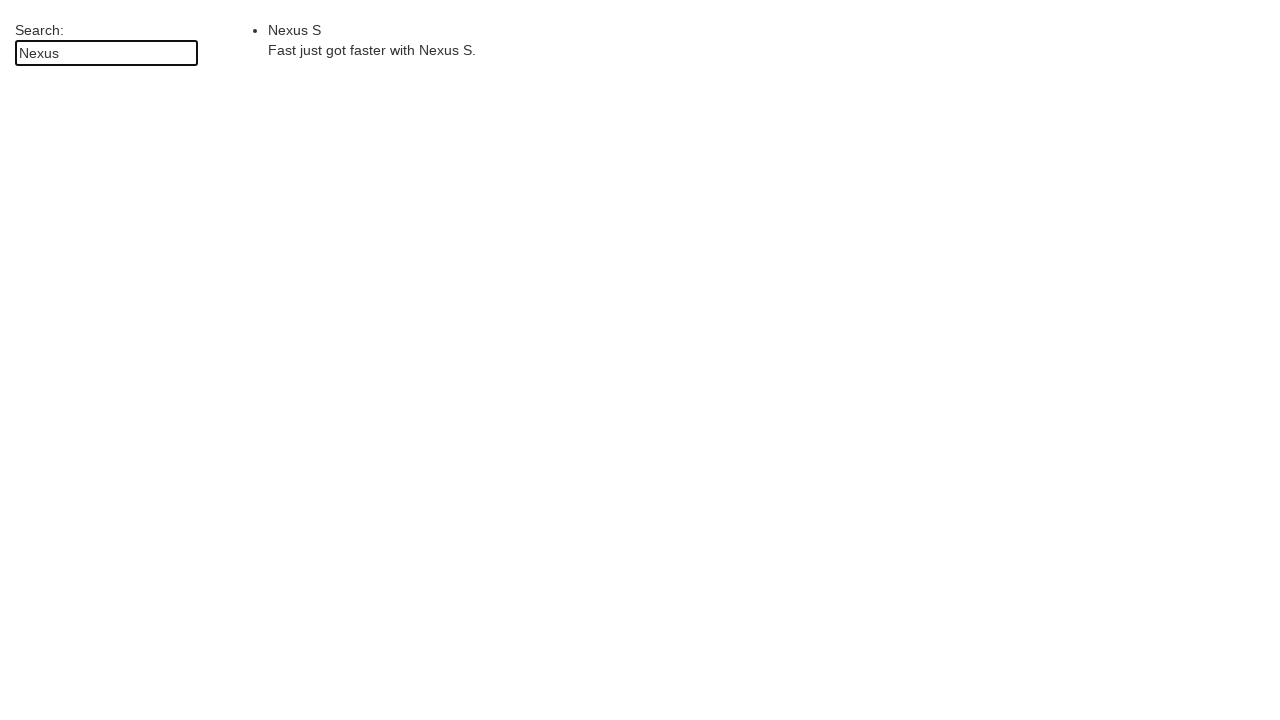